Tests filtering products by monitors category and verifies that exactly 2 monitor products are displayed

Starting URL: https://demoblaze.com/index.html

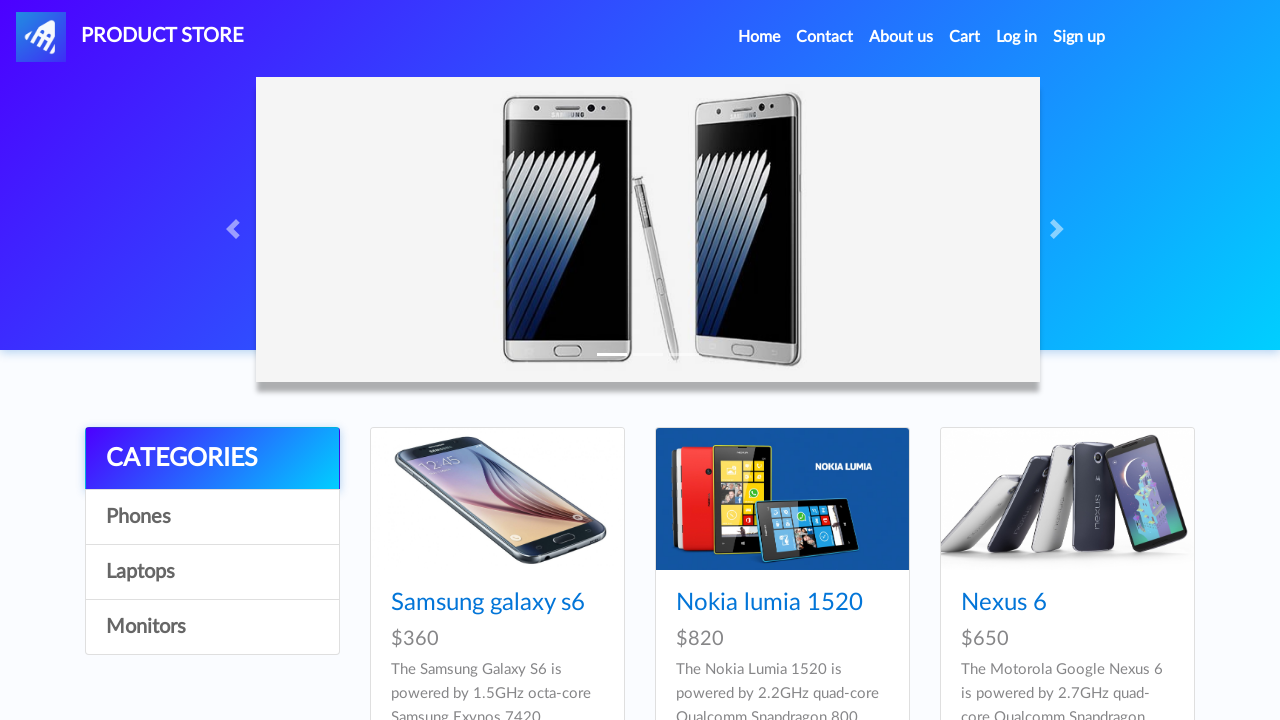

Clicked on the monitors category filter at (212, 627) on [onclick="byCat('monitor')"]
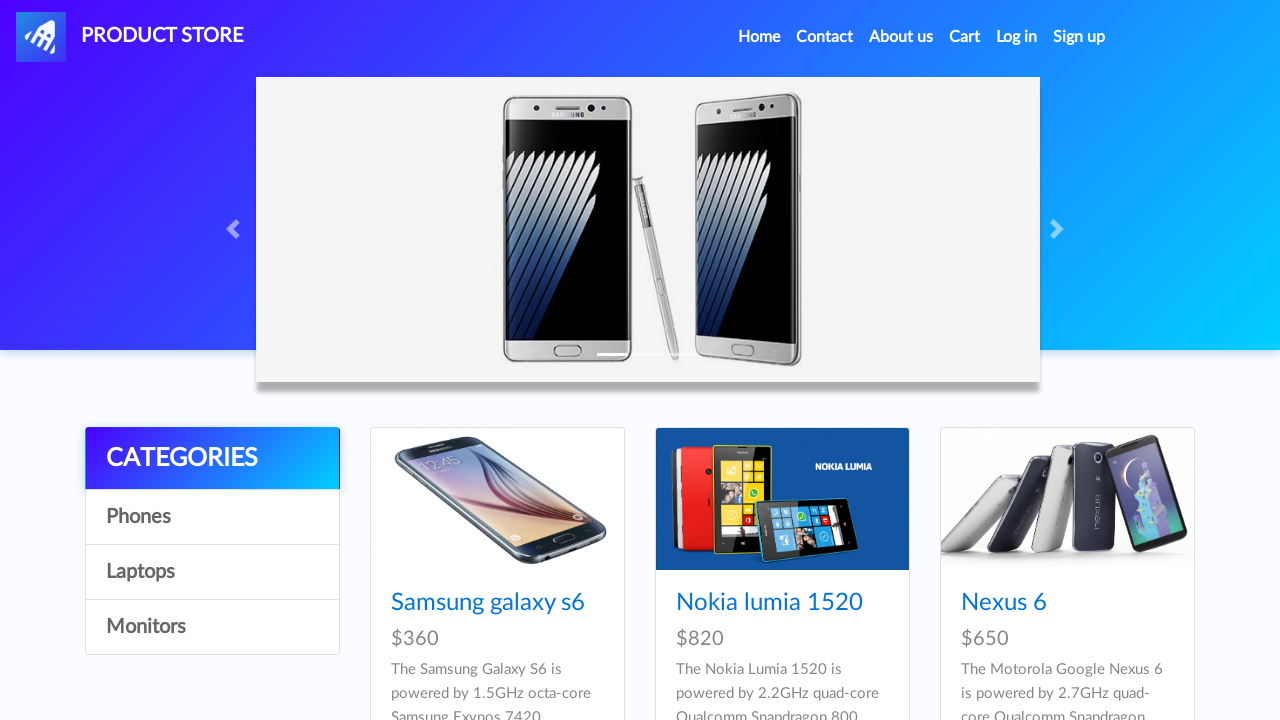

Waited for products to load after filtering
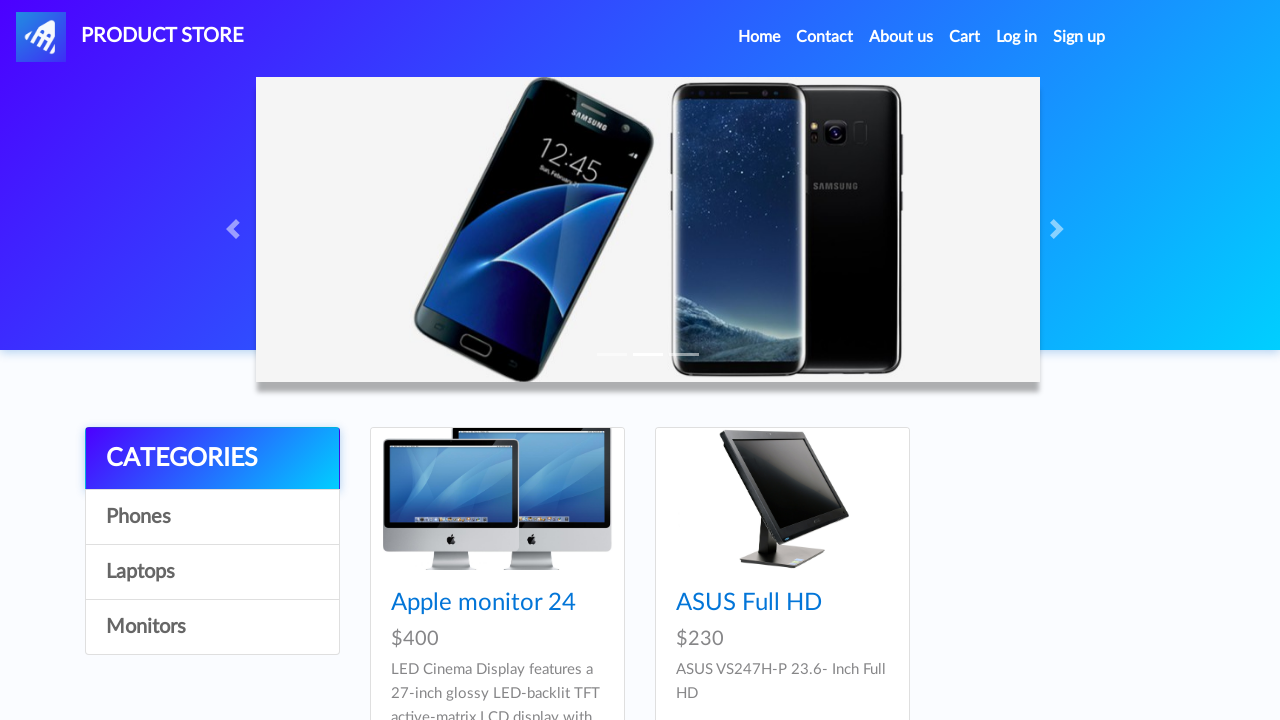

Verified that exactly 2 monitor products are displayed
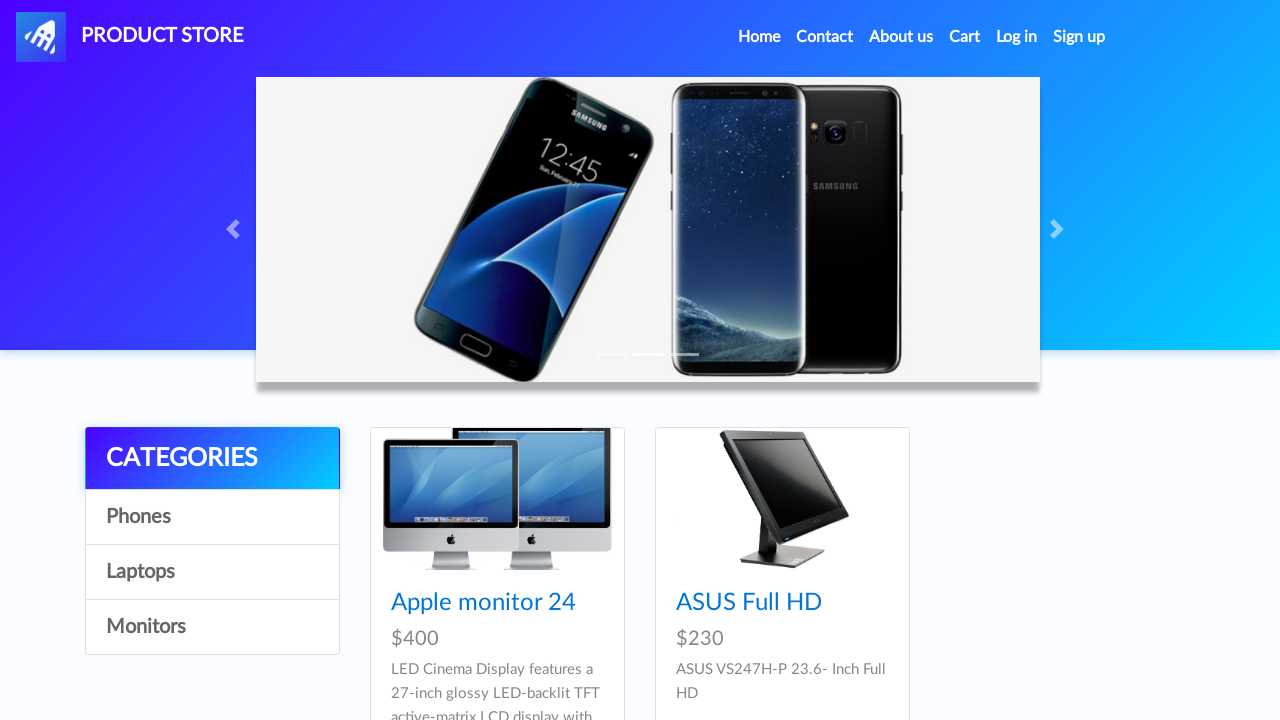

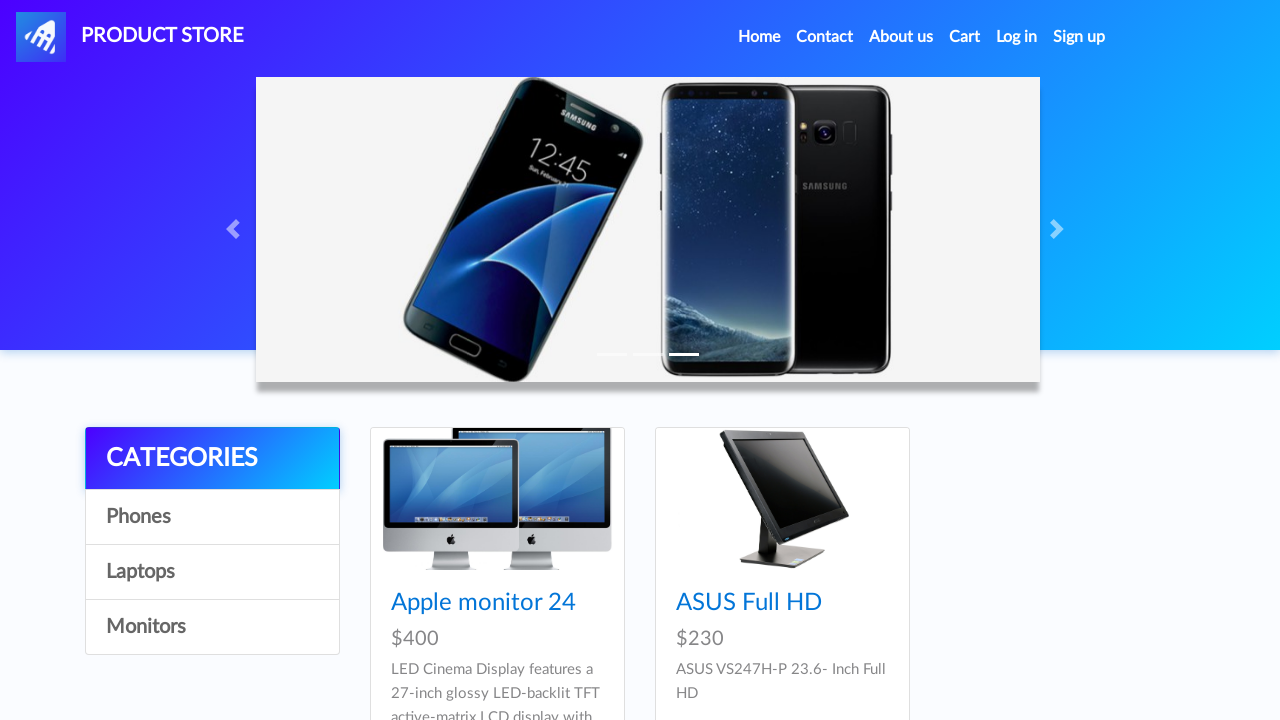